Tests that the Clear completed button displays correct text when items are completed

Starting URL: https://demo.playwright.dev/todomvc

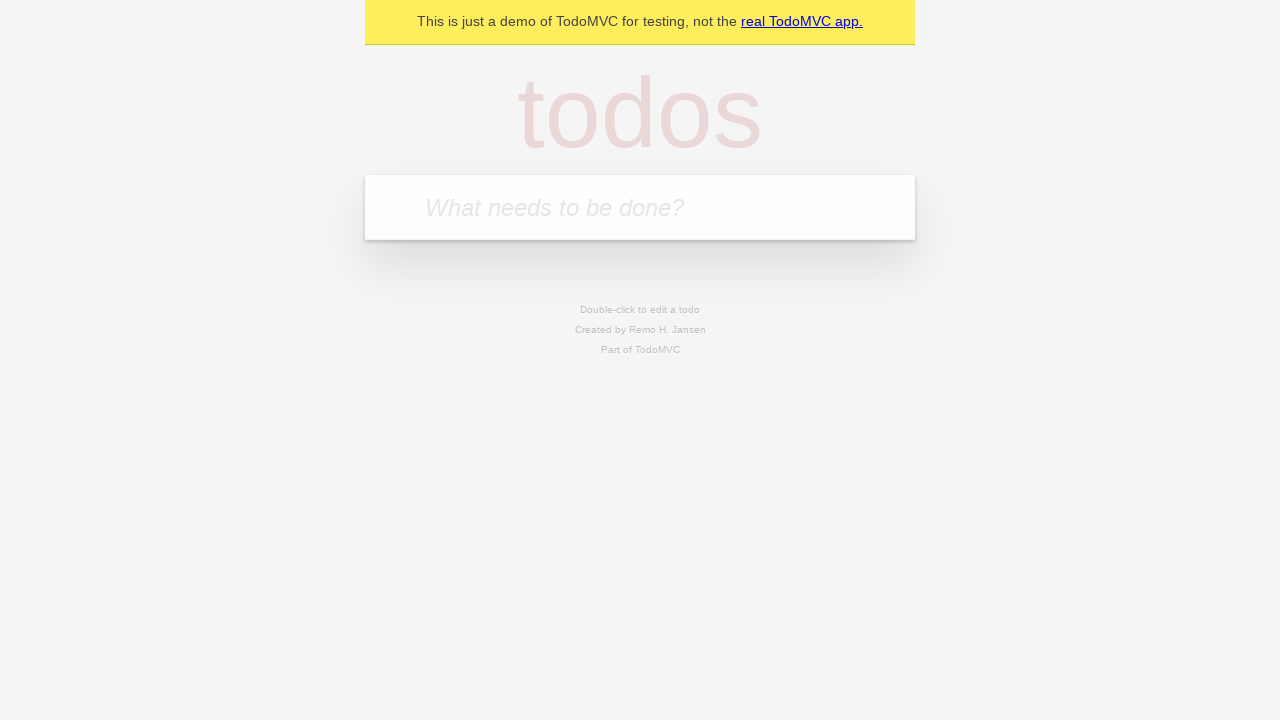

Filled todo input with 'buy some cheese' on internal:attr=[placeholder="What needs to be done?"i]
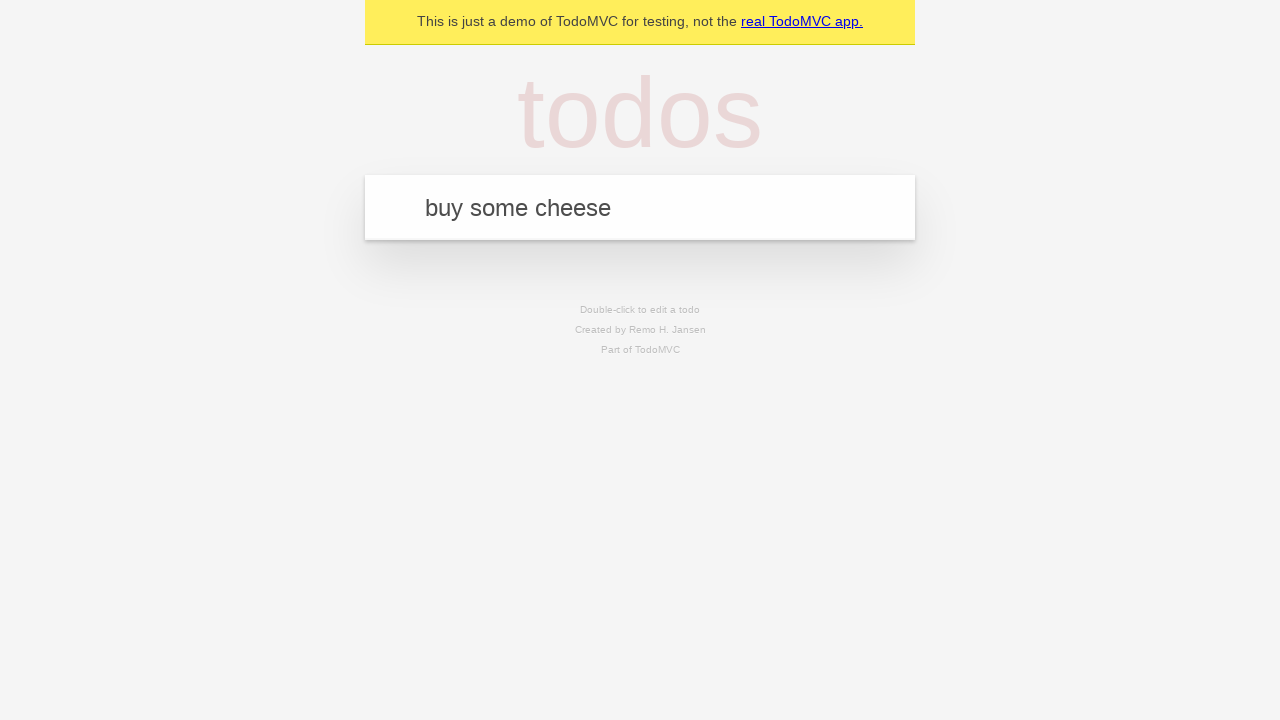

Pressed Enter to add first todo on internal:attr=[placeholder="What needs to be done?"i]
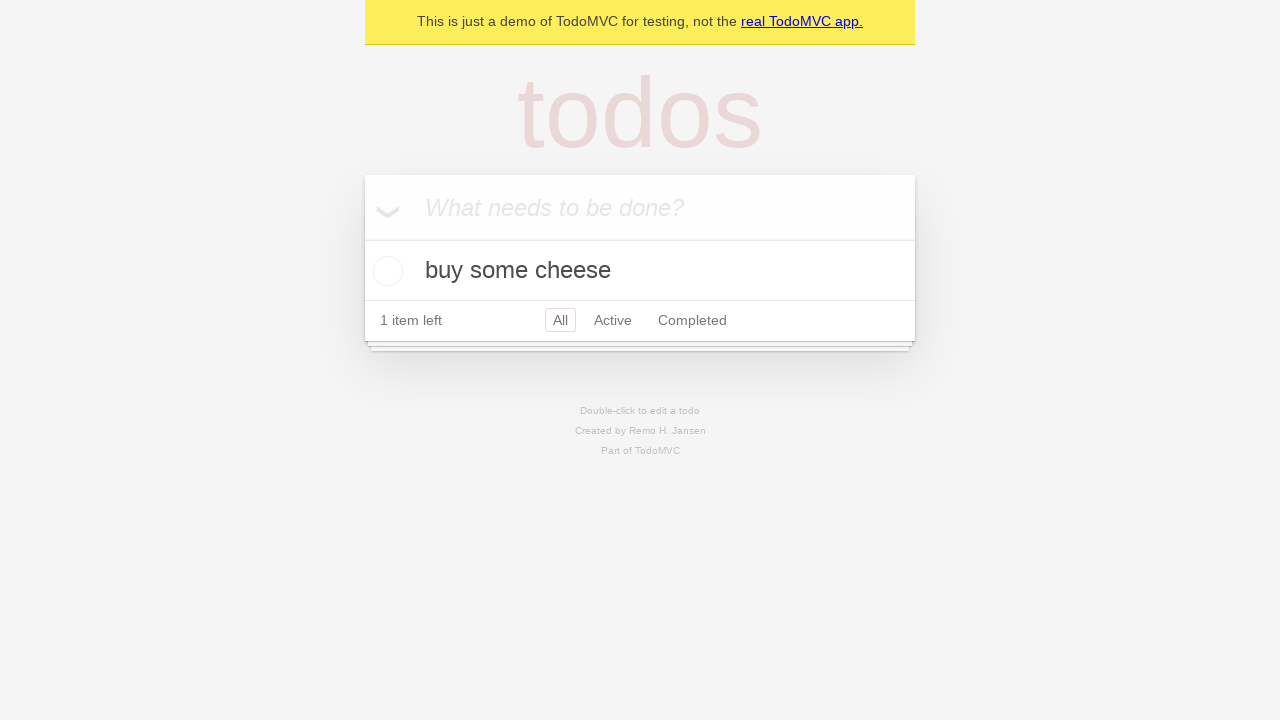

Filled todo input with 'feed the cat' on internal:attr=[placeholder="What needs to be done?"i]
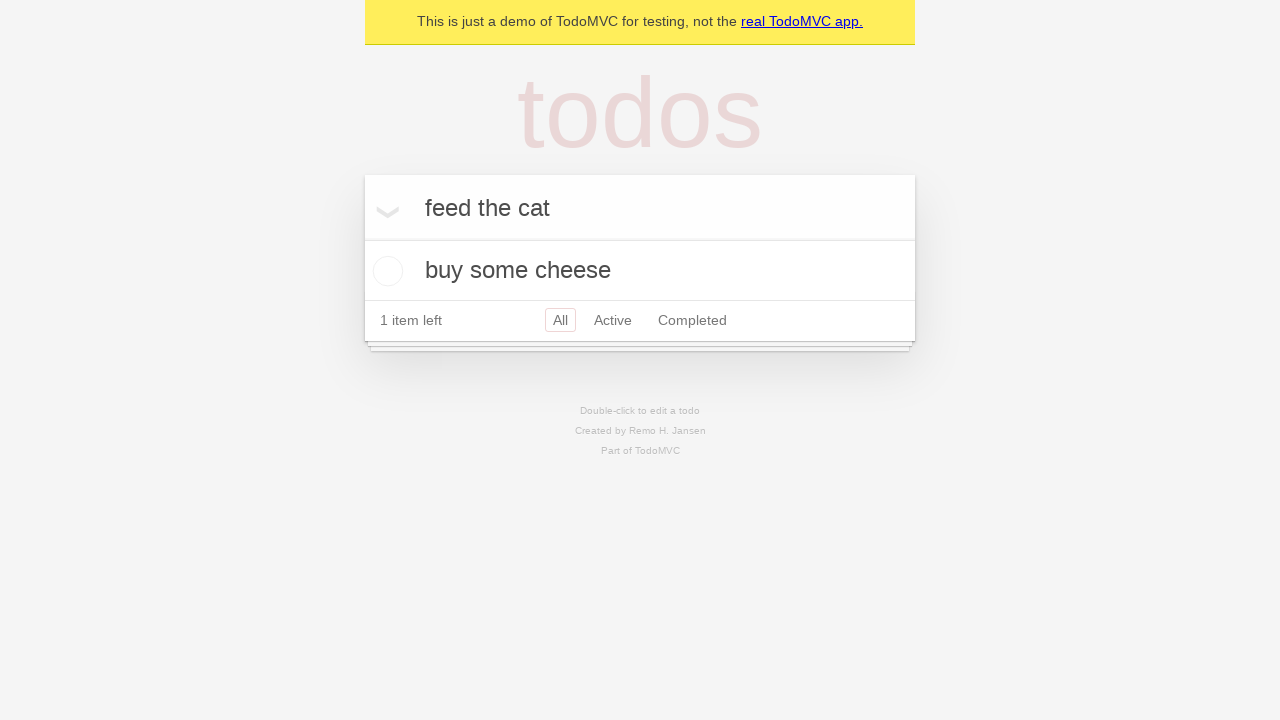

Pressed Enter to add second todo on internal:attr=[placeholder="What needs to be done?"i]
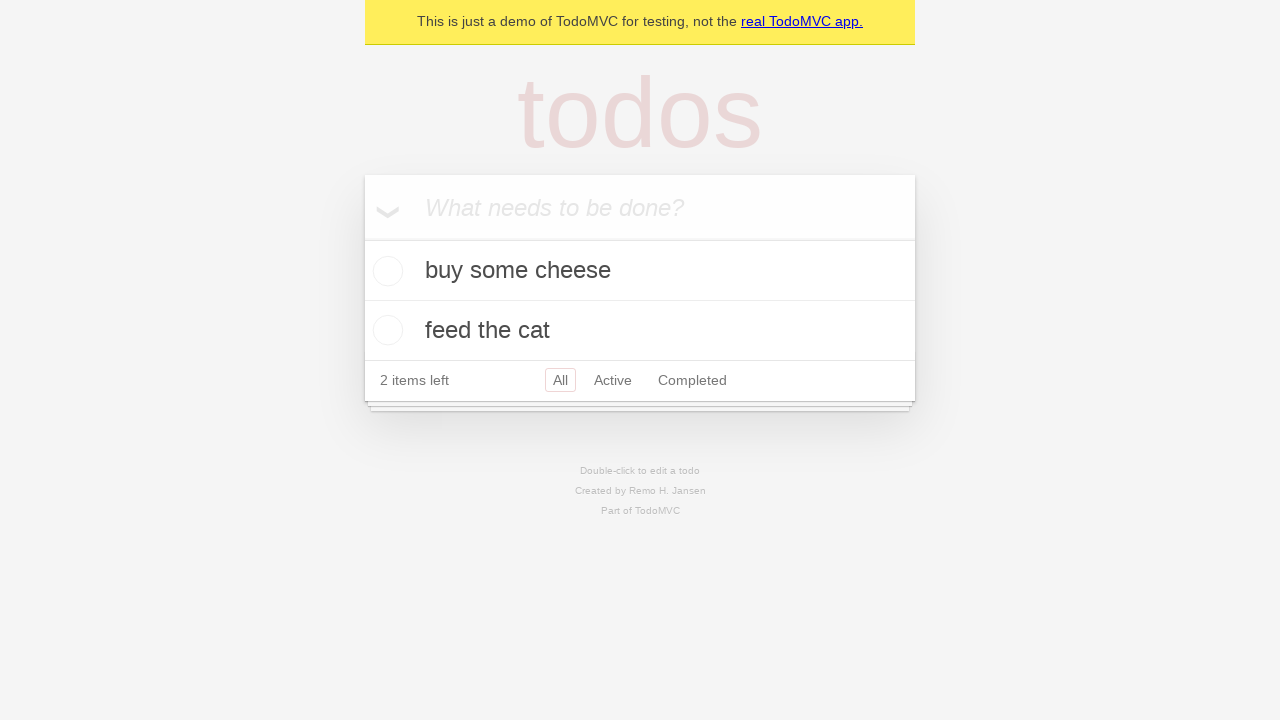

Filled todo input with 'book a doctors appointment' on internal:attr=[placeholder="What needs to be done?"i]
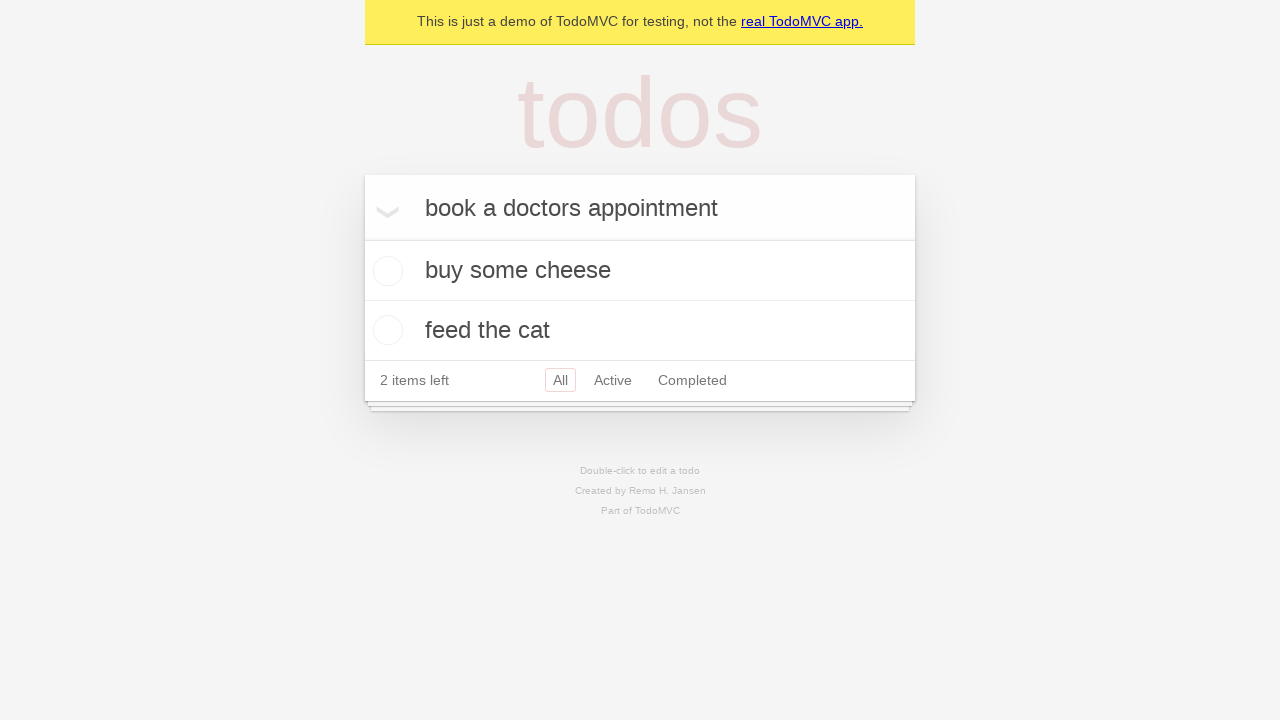

Pressed Enter to add third todo on internal:attr=[placeholder="What needs to be done?"i]
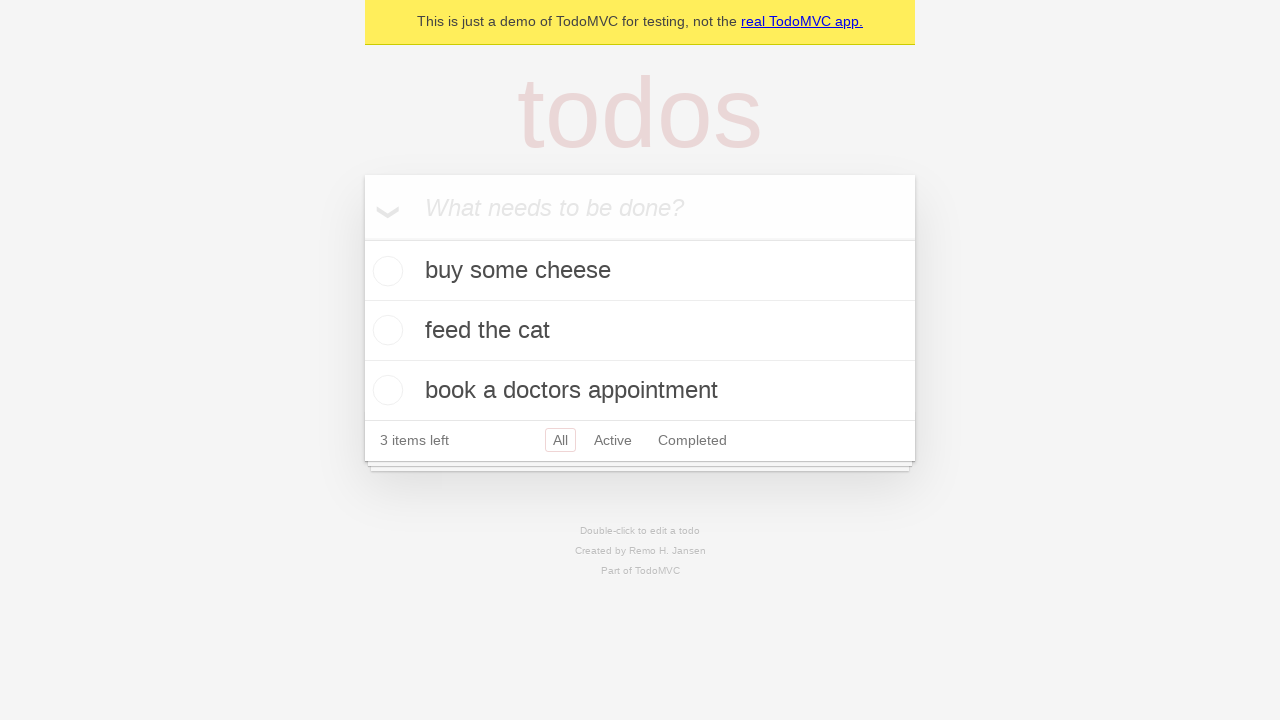

Checked the first todo item at (385, 271) on .todo-list li .toggle >> nth=0
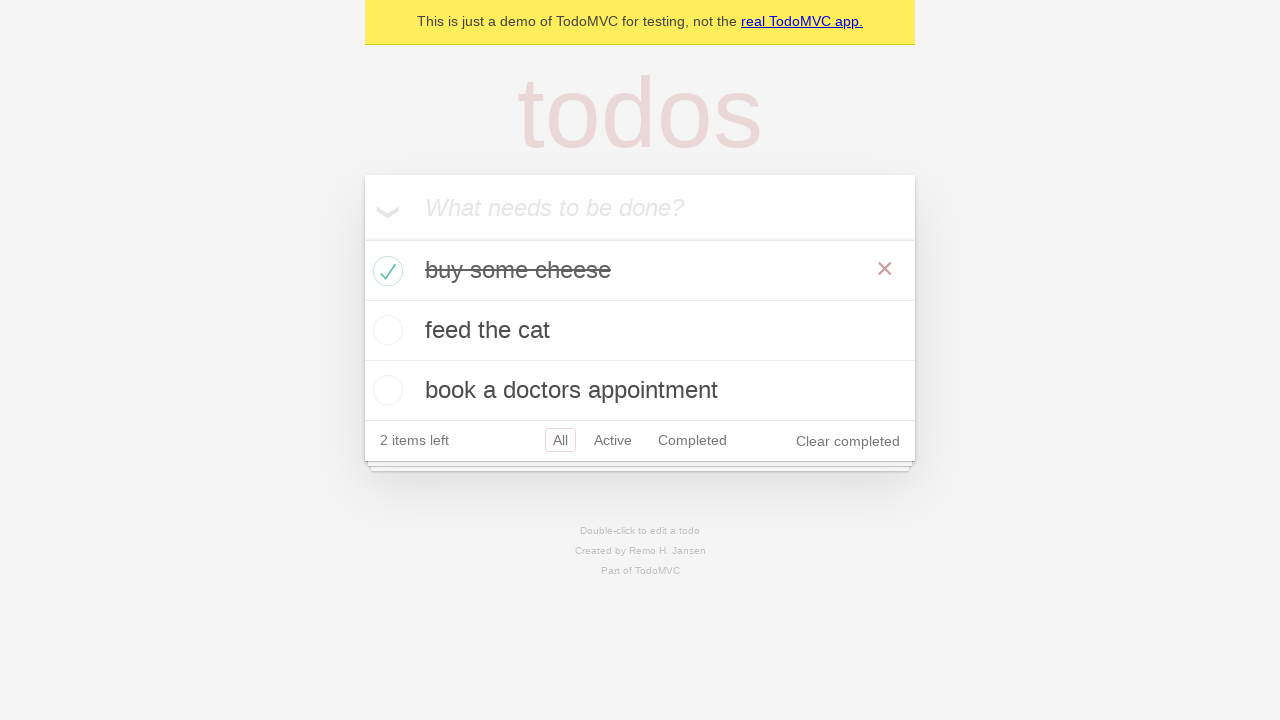

Clear completed button is now visible
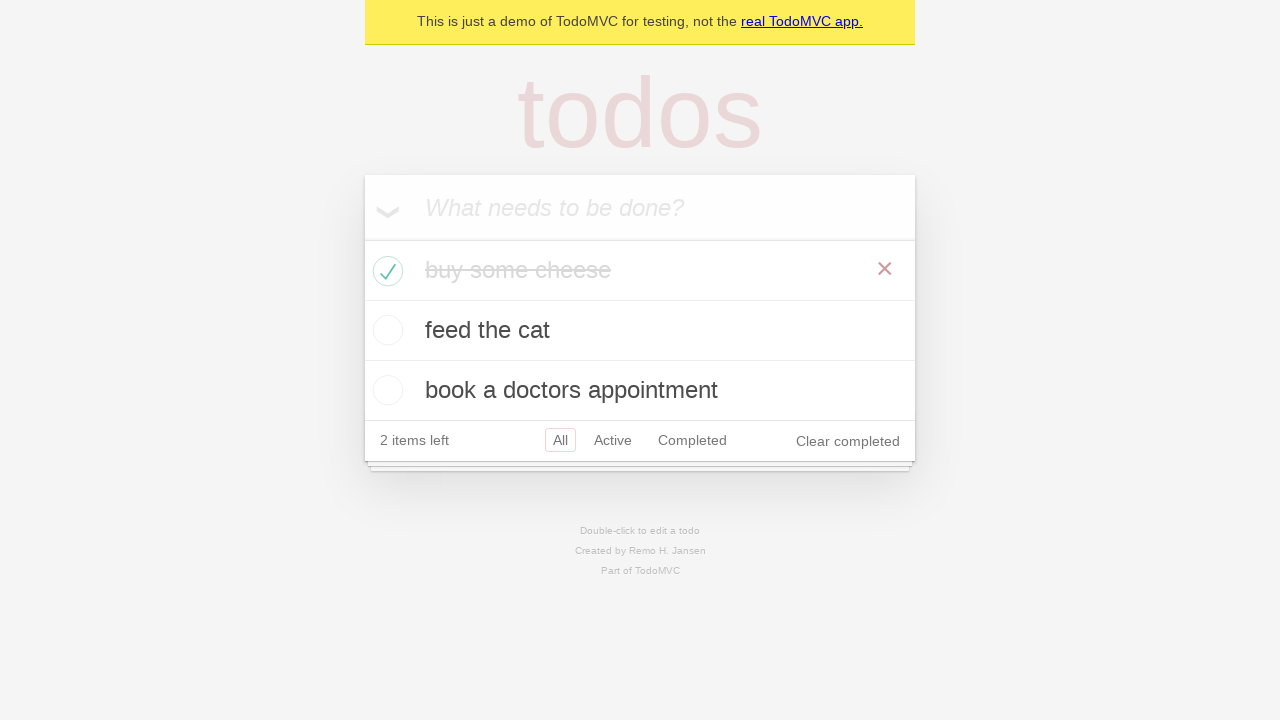

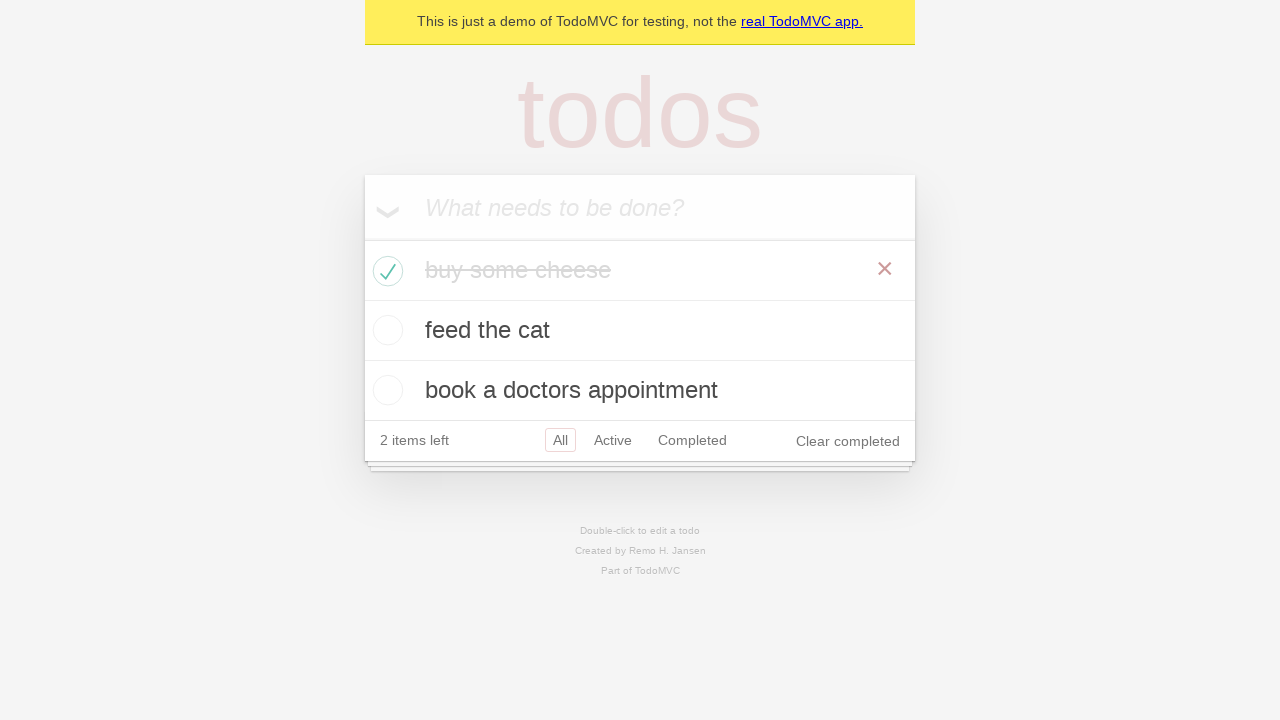